Navigates to a login practice page and waits for it to load

Starting URL: https://rahulshettyacademy.com/loginpagePractise/

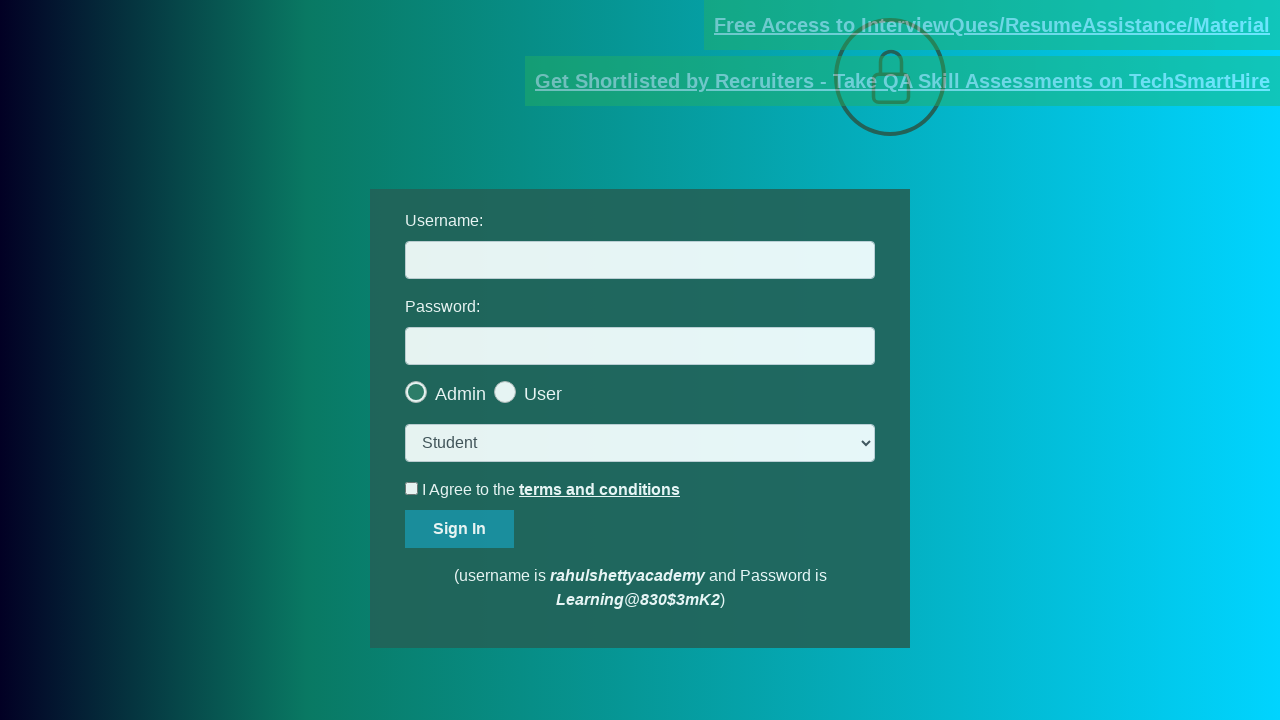

Waited for page to load (domcontentloaded state reached)
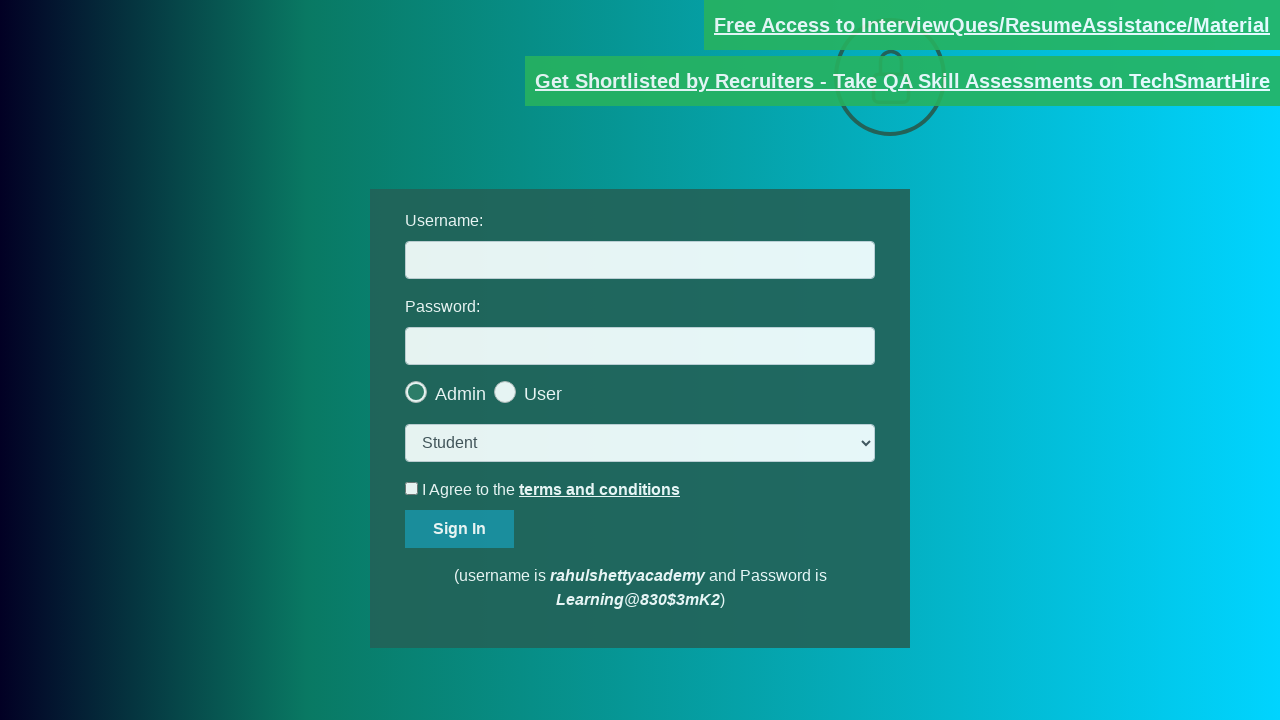

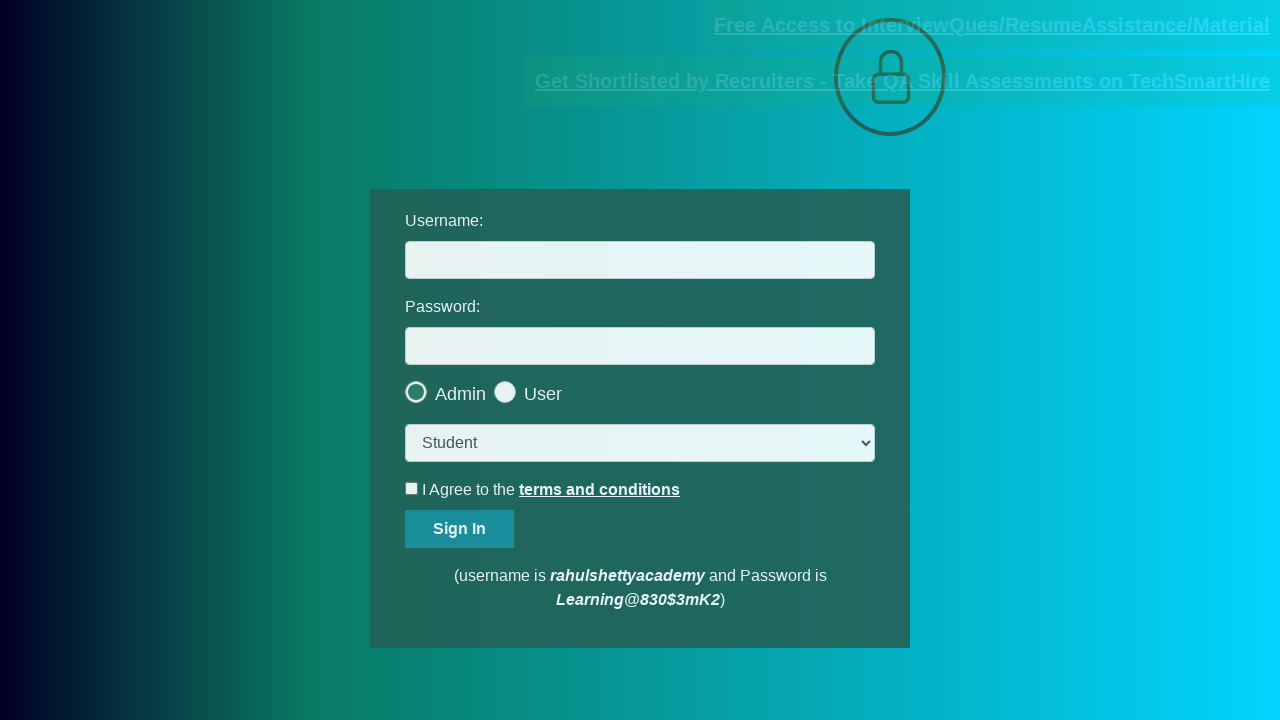